Tests iframe handling by filling a form field on the main page, switching to an iframe to select a dropdown option, then switching back to the main content to modify the original field.

Starting URL: https://www.hyrtutorials.com/p/frames-practice.html

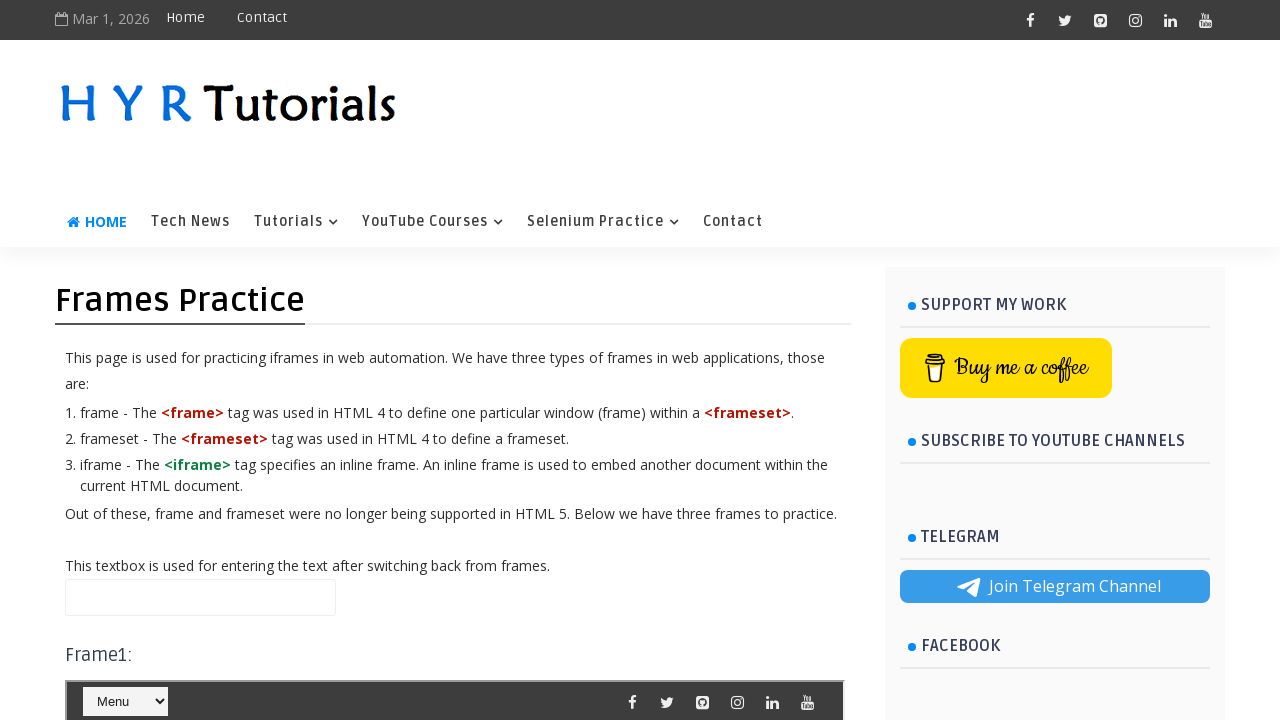

Filled name field on main page with 'Step Campus' on #name
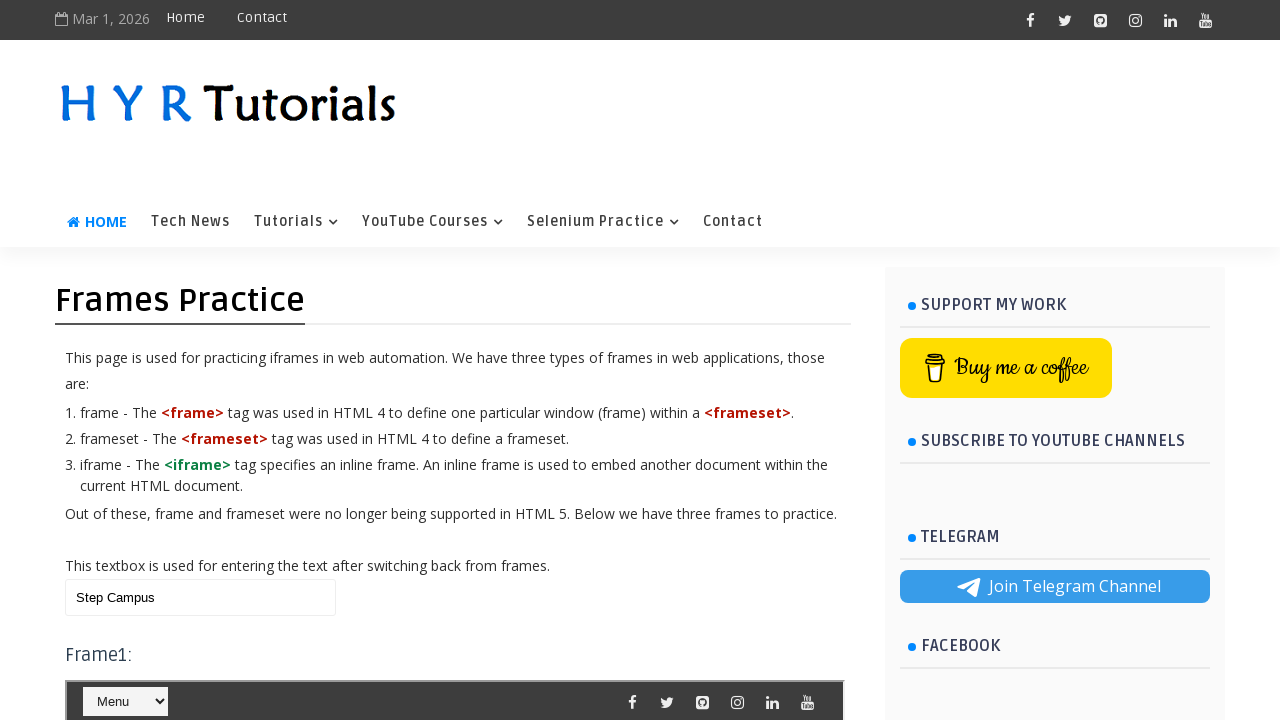

Located iframe with id 'frm1'
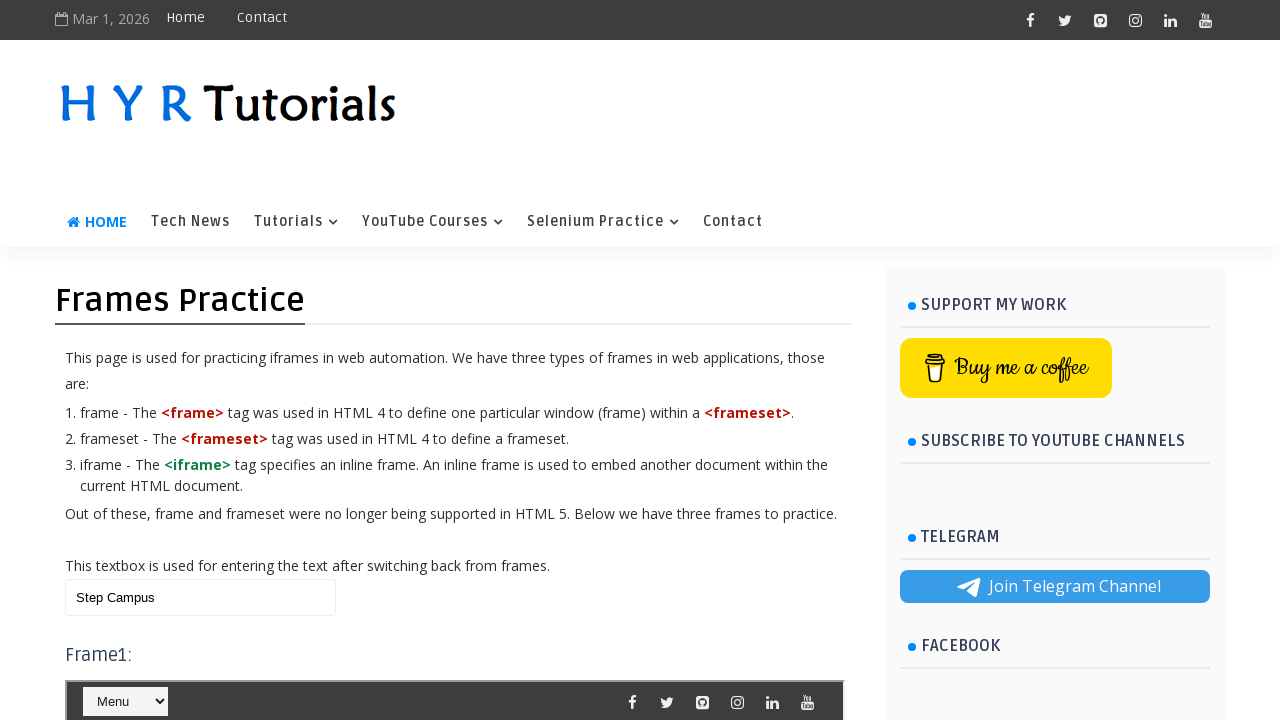

Selected 'Java' option from course dropdown in iframe on #frm1 >> internal:control=enter-frame >> #course
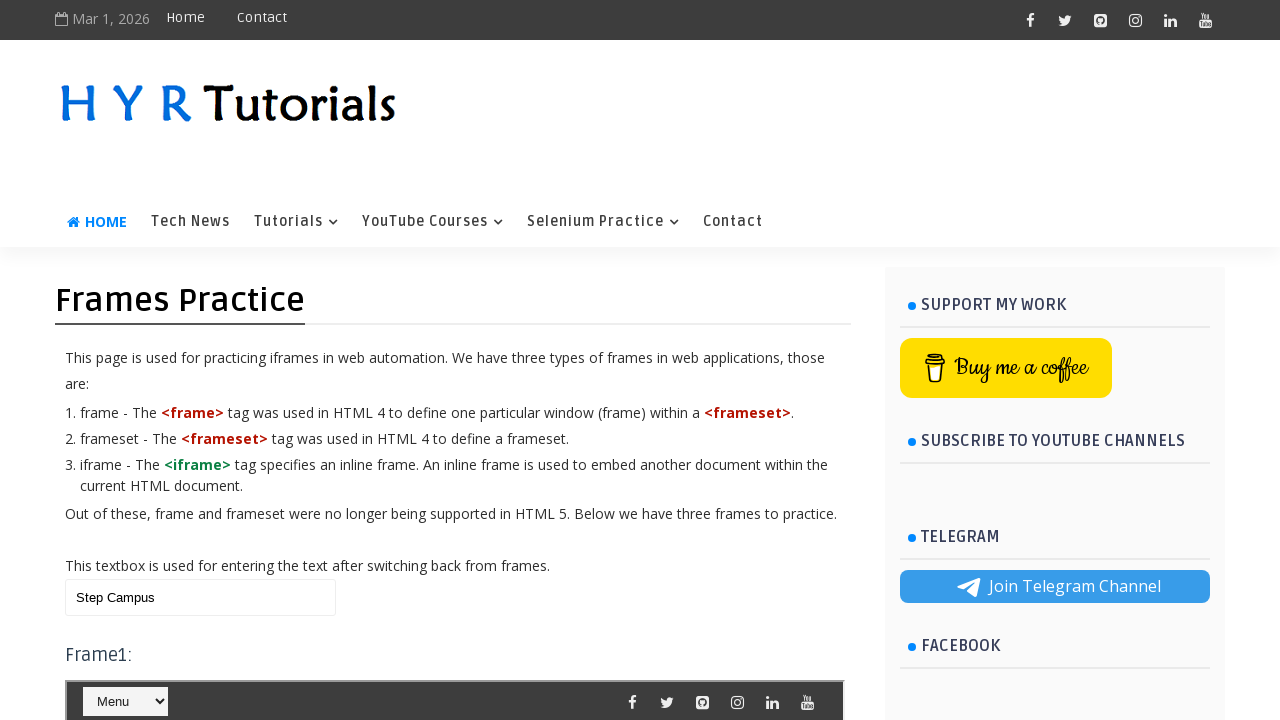

Cleared name field on main page on #name
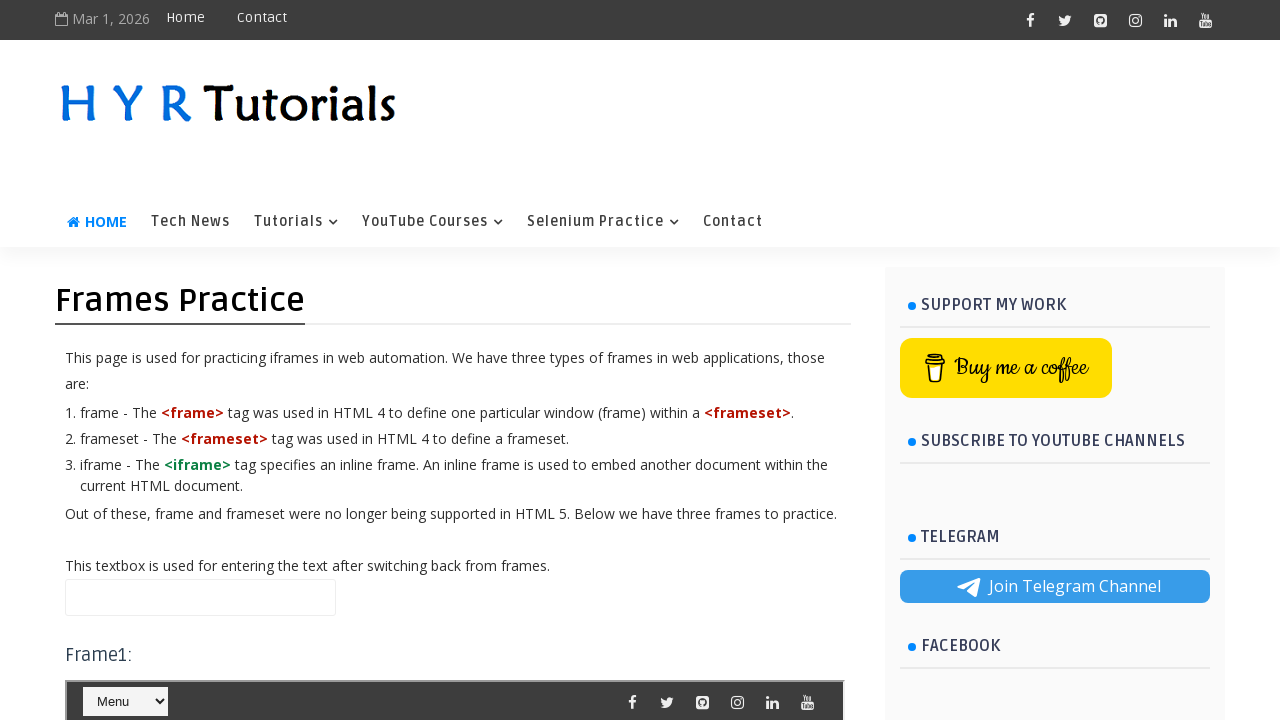

Filled name field on main page with 'Gaurav' on #name
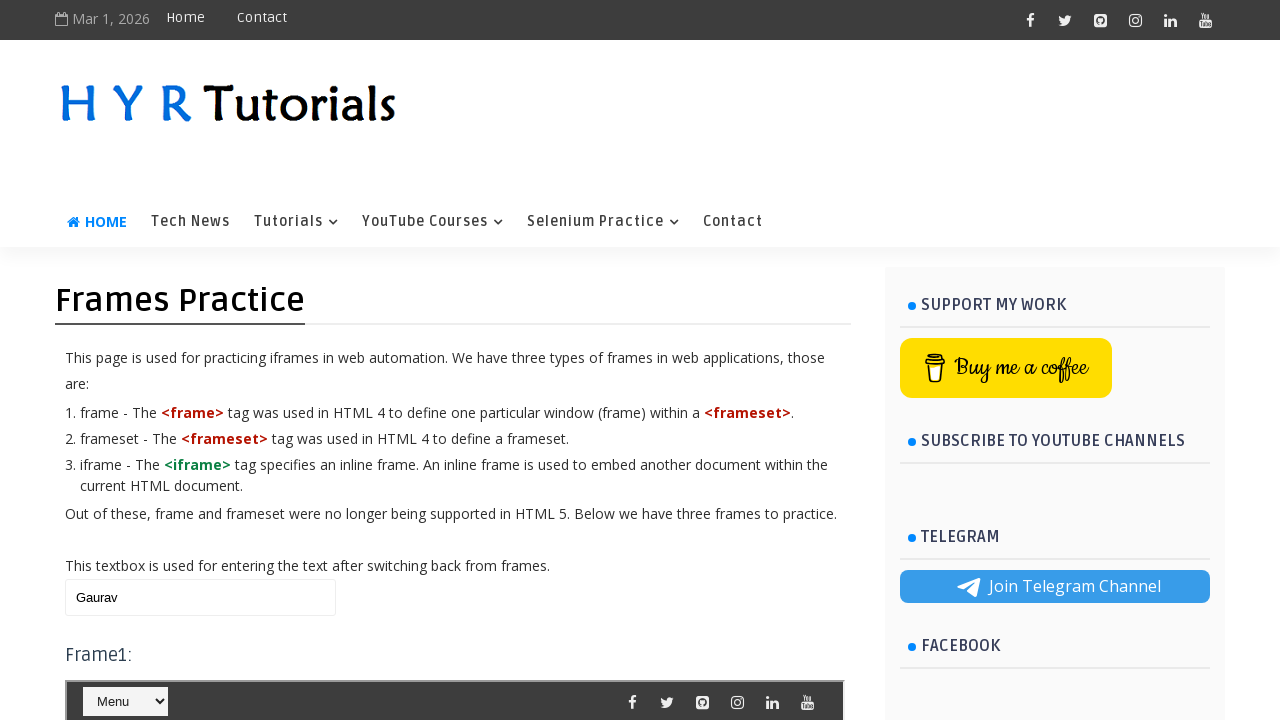

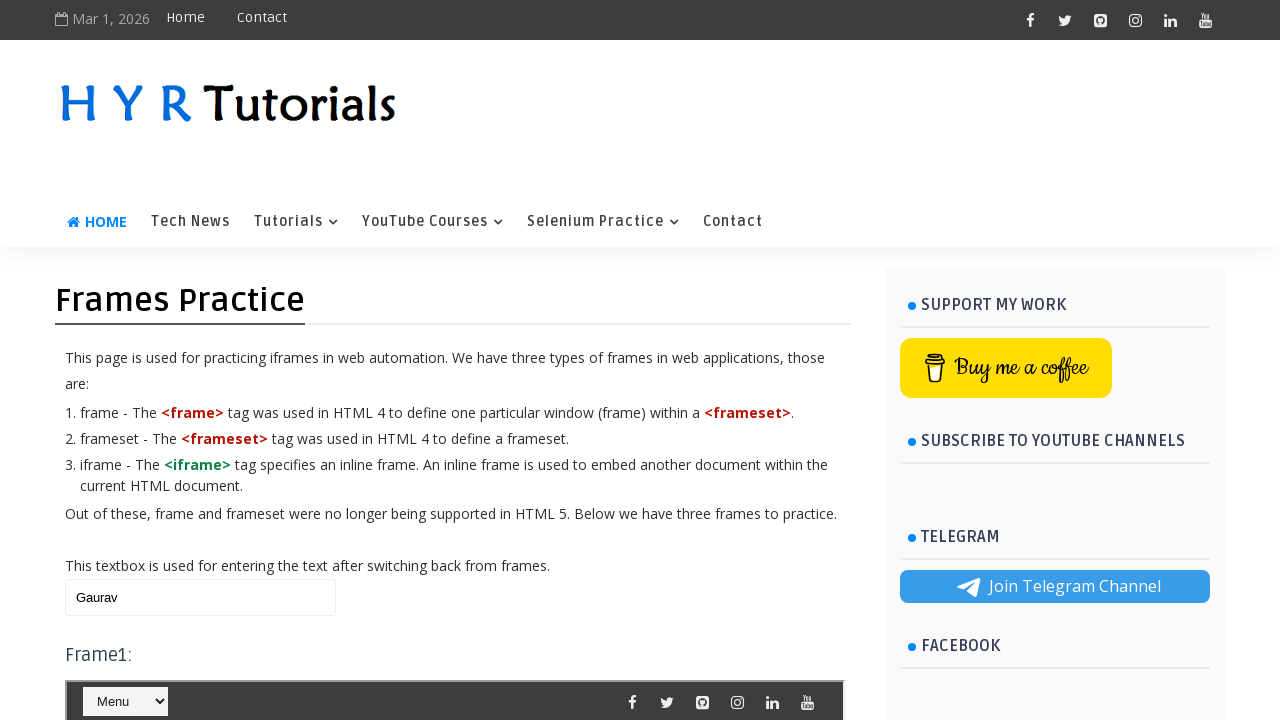